Tests XPath-based element clicking on the W3Schools HTML forms tutorial page by clicking on a text input field, submit button, and a heading element, with delays between clicks.

Starting URL: https://www.w3schools.com/html/html_forms.asp

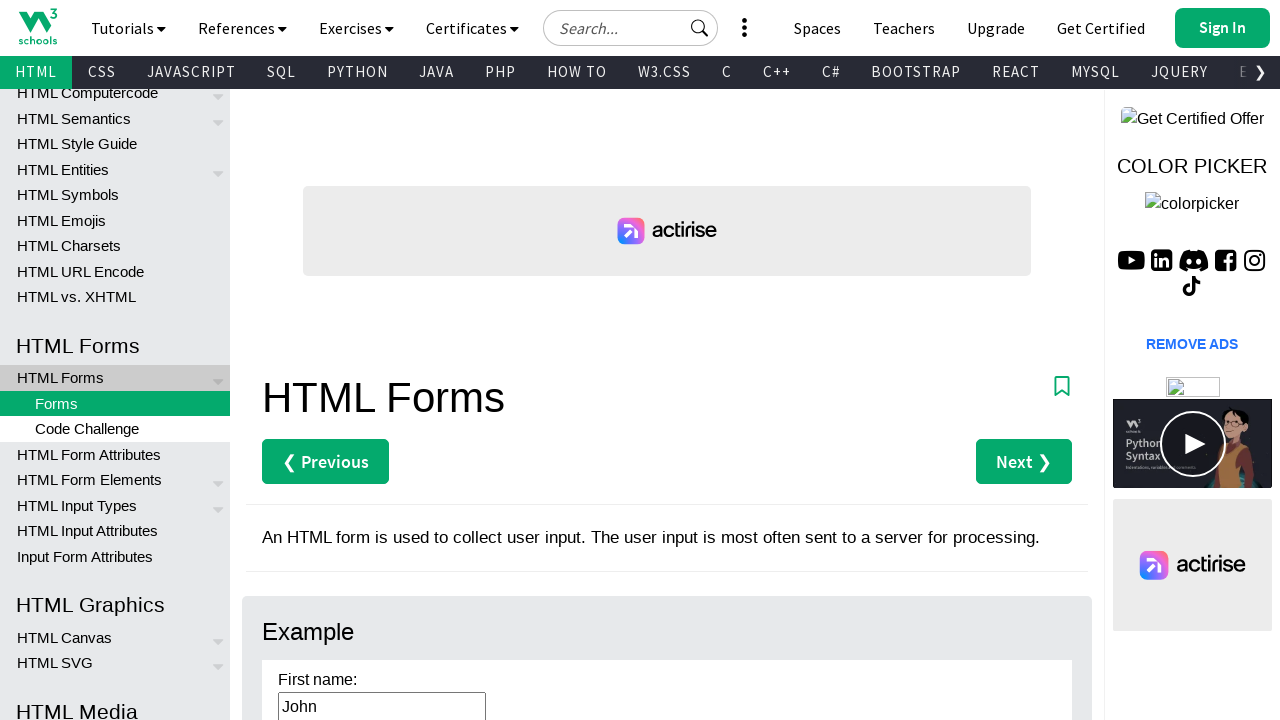

Waited for page to reach domcontentloaded state
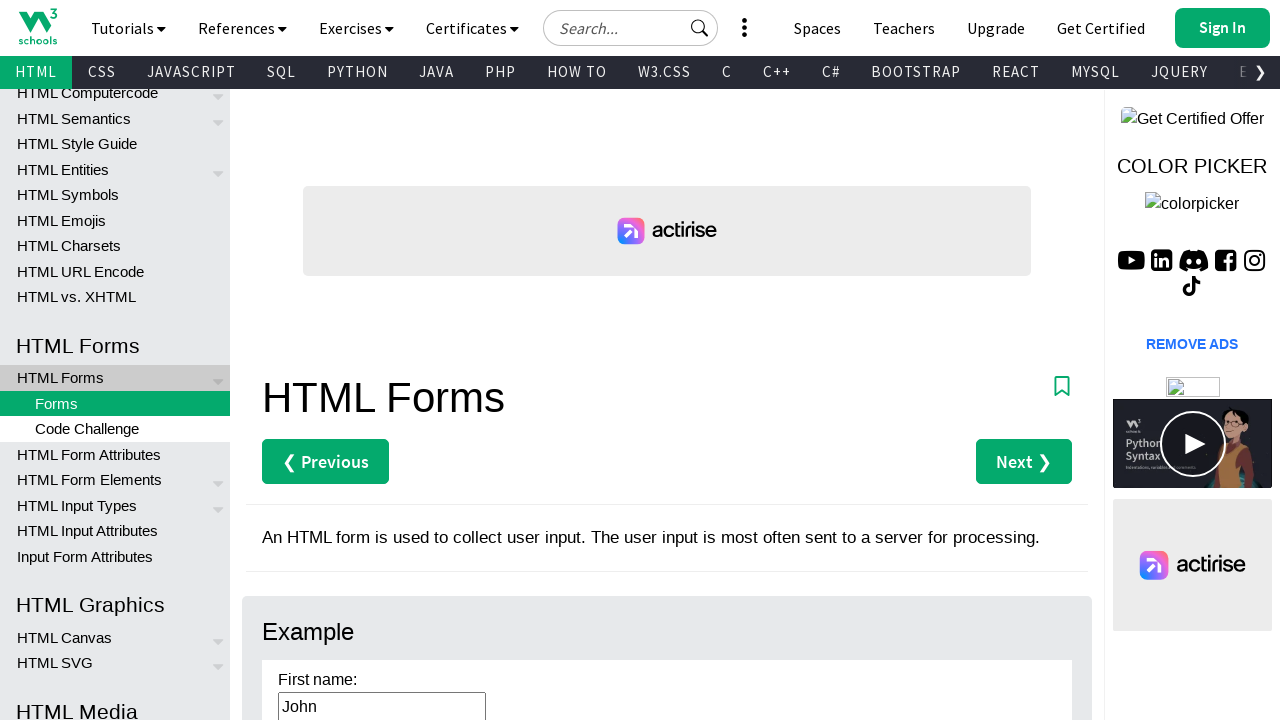

Clicked text input field using XPath at (630, 28) on xpath=//input[@type='text']
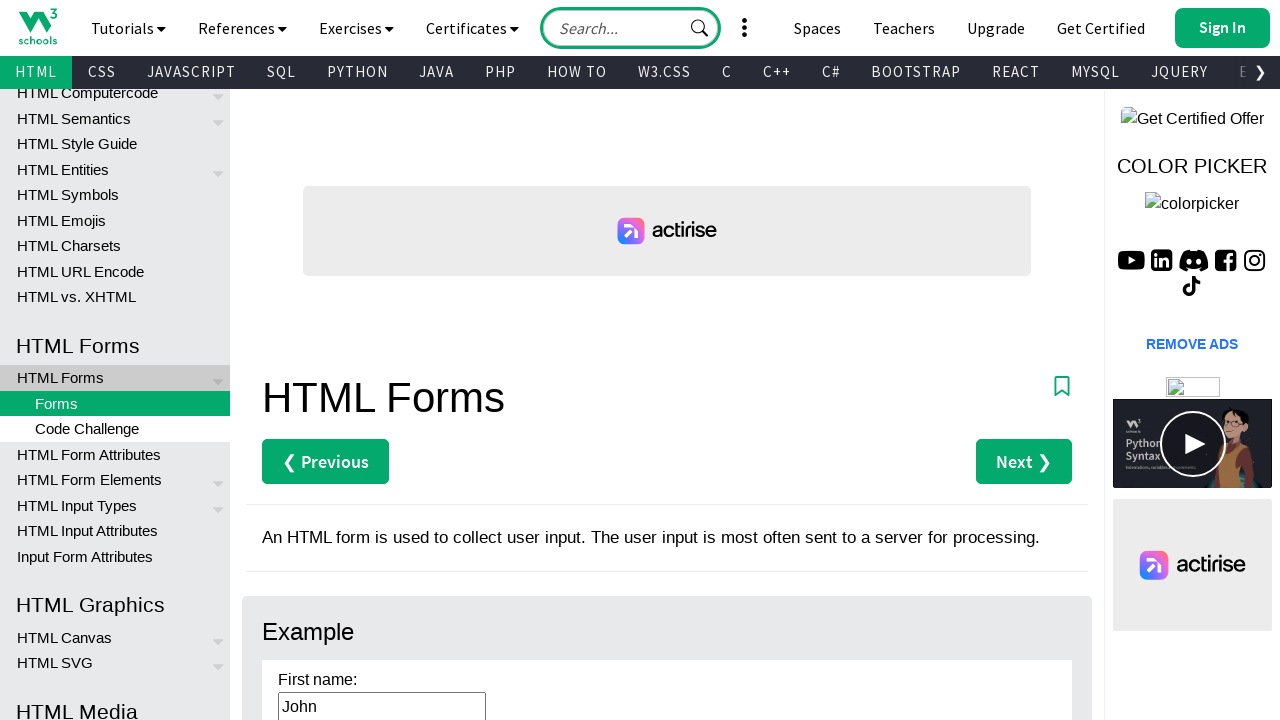

Waited 2 seconds after clicking text input field
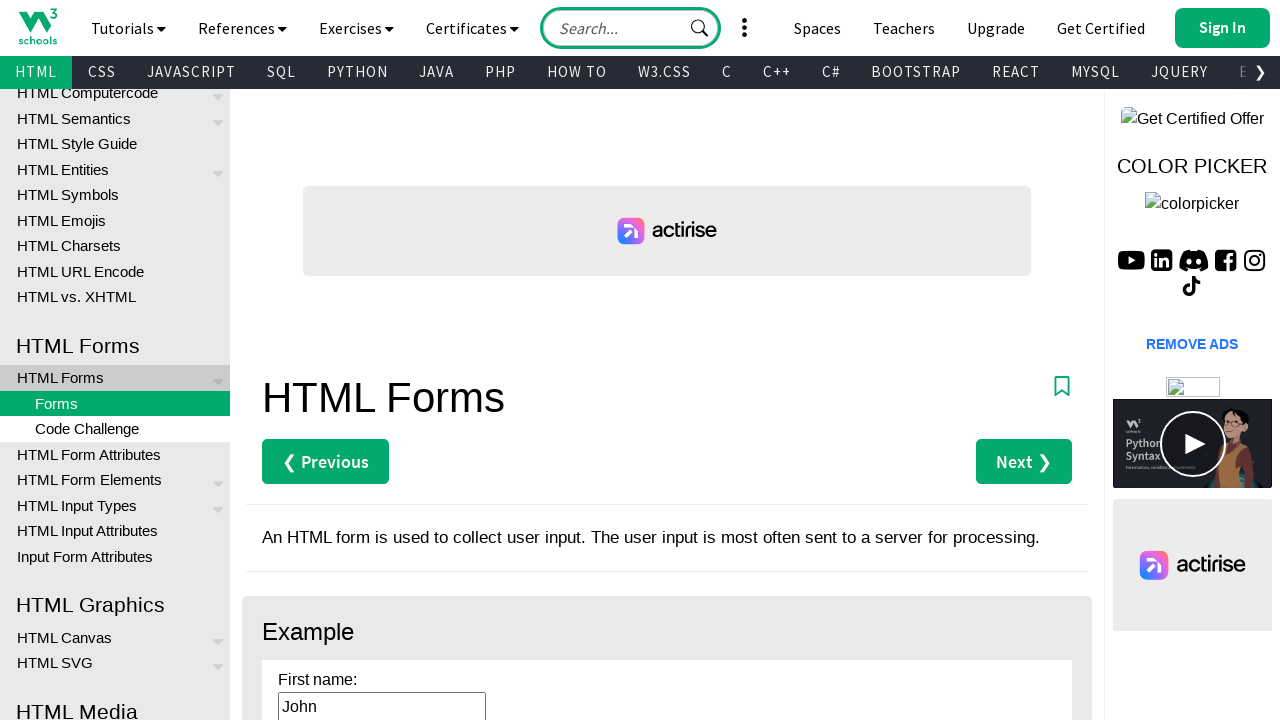

Clicked submit button using XPath at (311, 360) on xpath=//input[@type='submit']
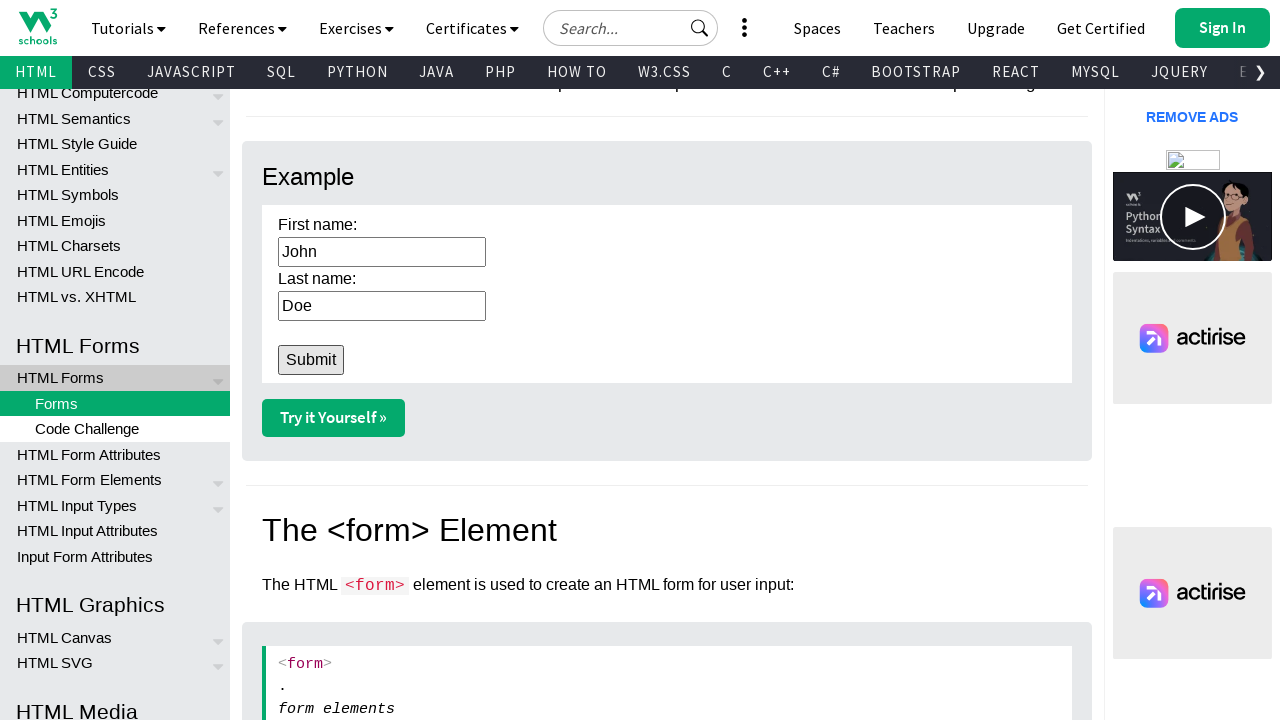

Waited 2 seconds after clicking submit button
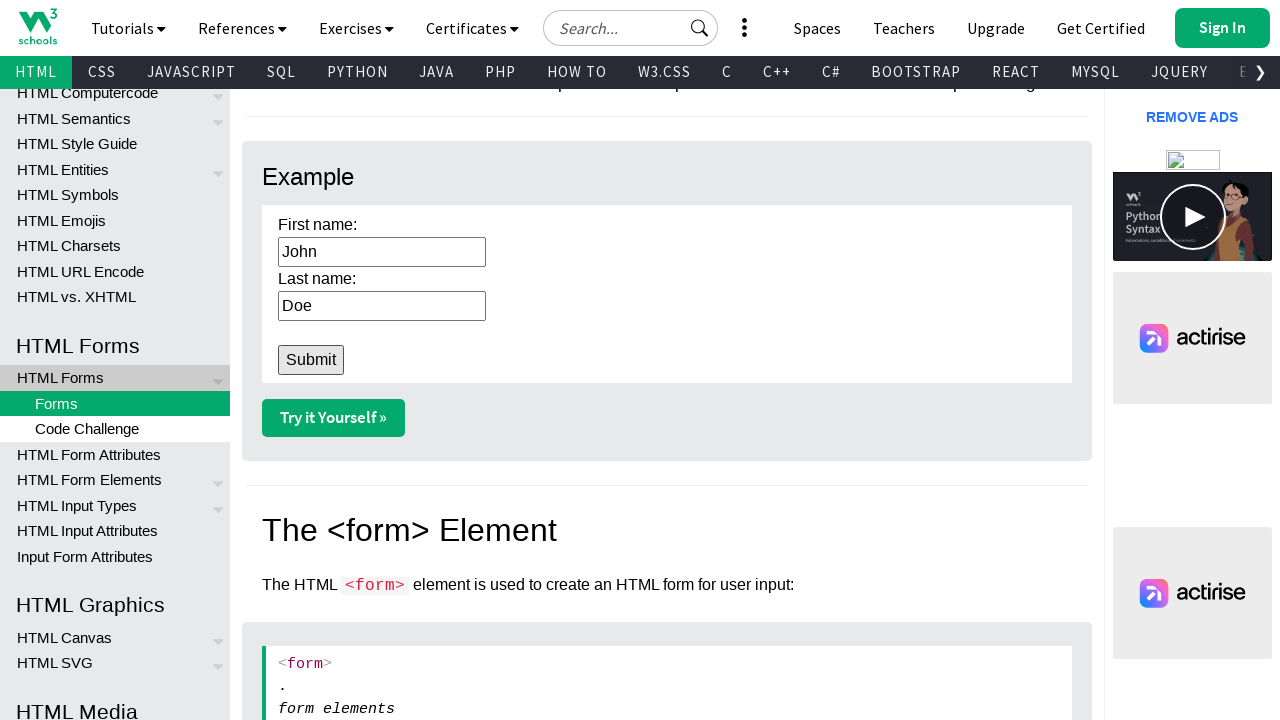

Clicked heading element containing 'The <form> Element' text at (667, 530) on xpath=//*[contains(text(),'The <form> Element')]
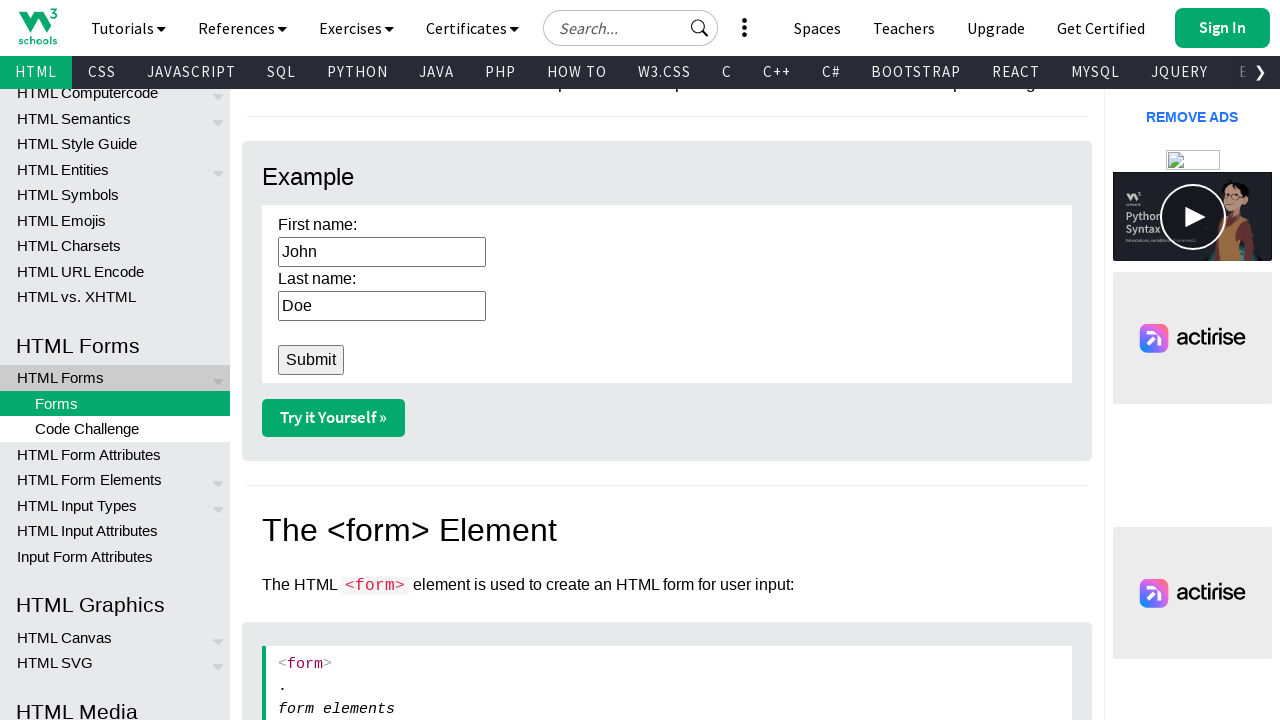

Waited 2 seconds after clicking heading element
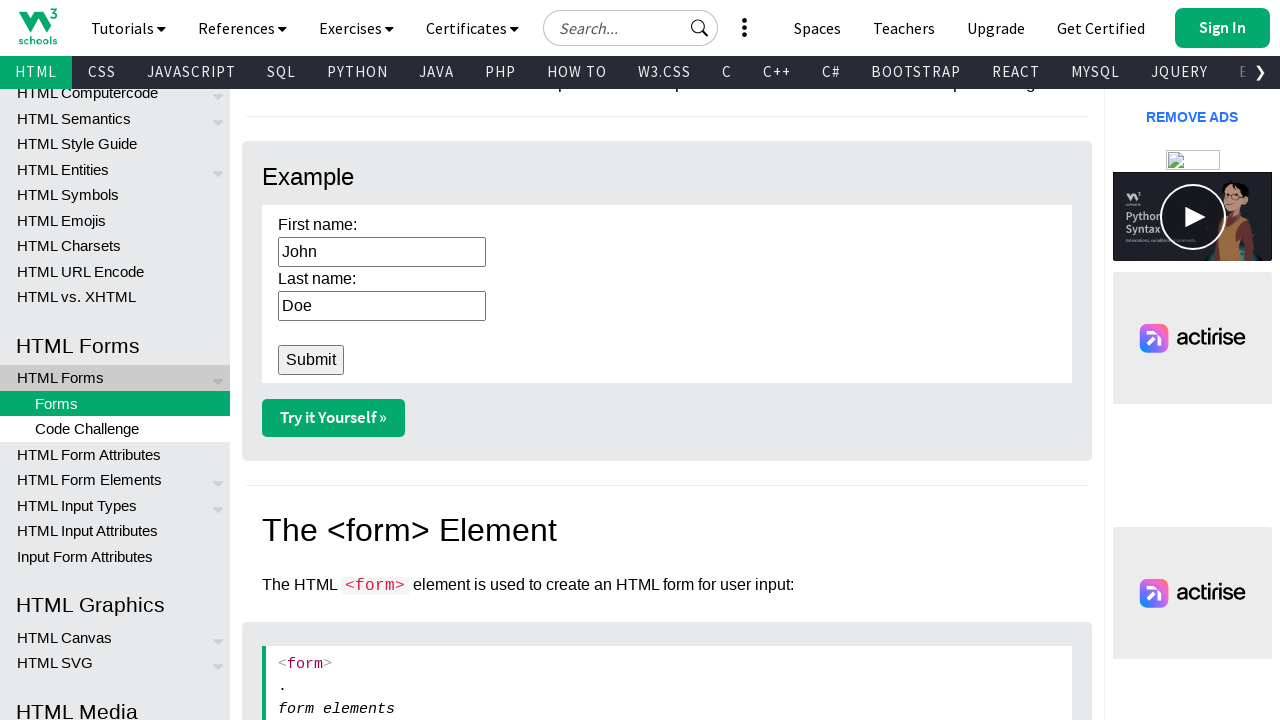

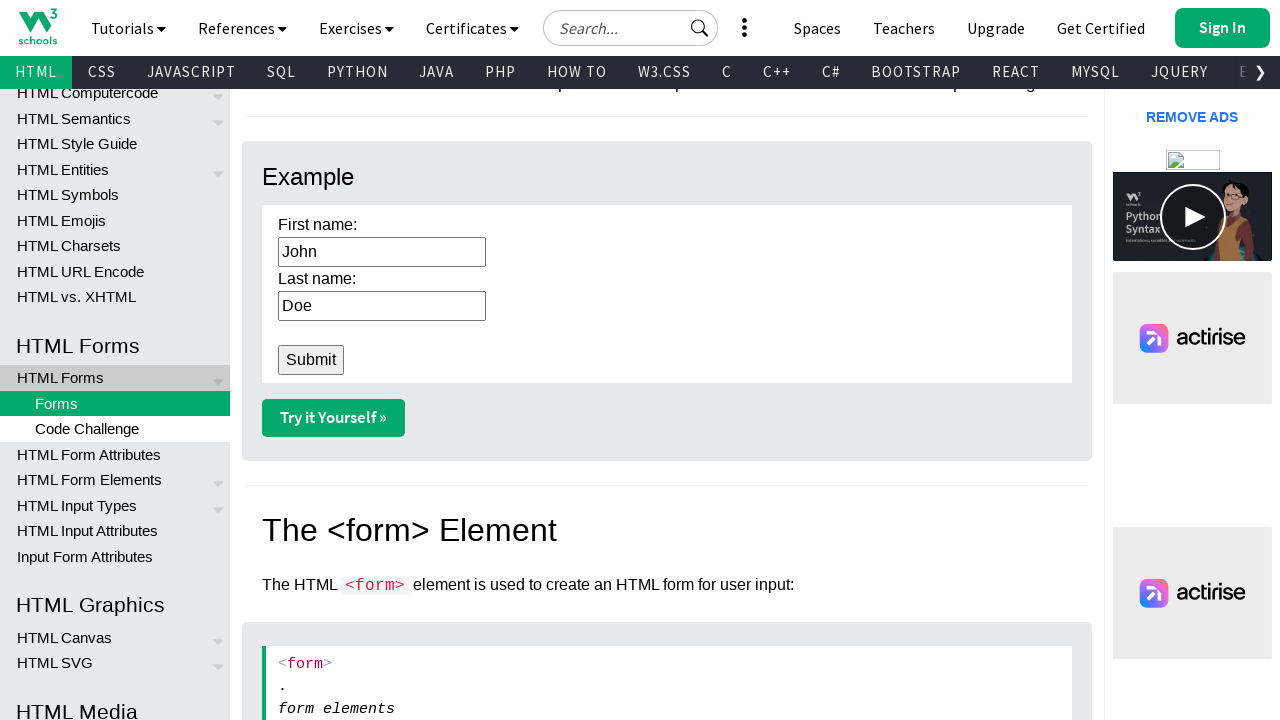